Tests dynamic control behavior by clicking a toggle button to hide a checkbox and waiting for it to disappear

Starting URL: https://v1.training-support.net/selenium/dynamic-controls

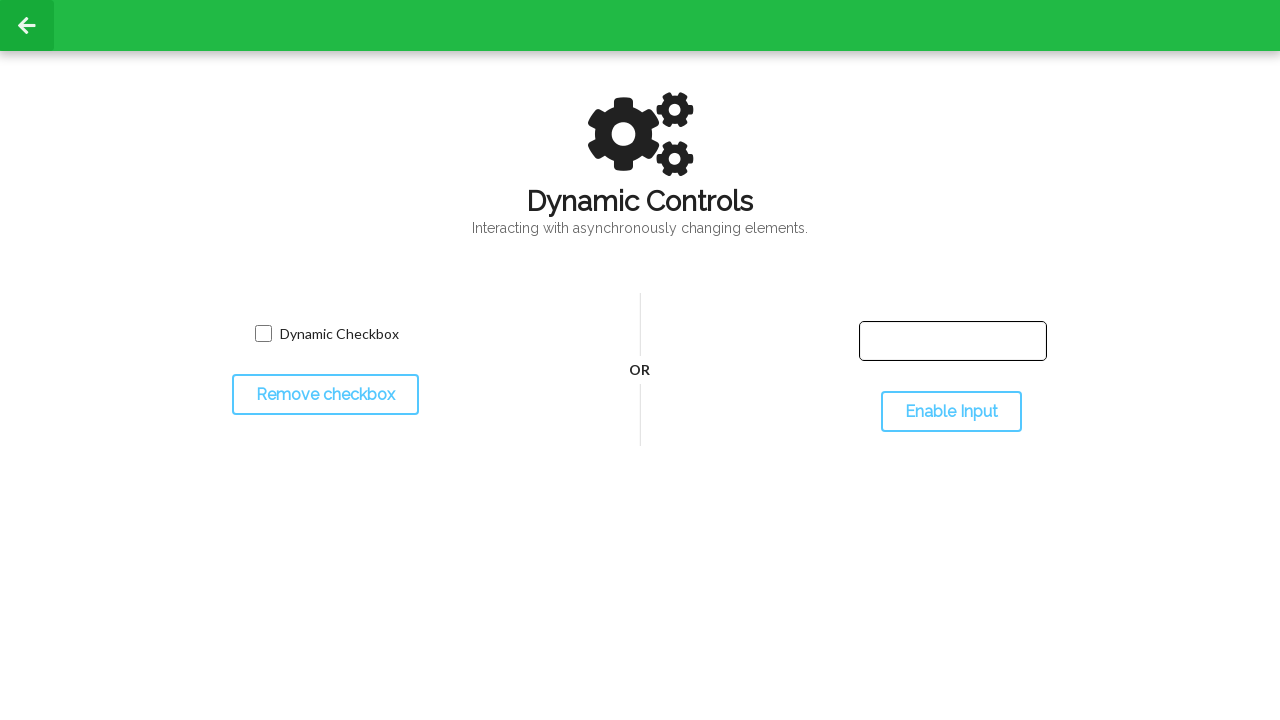

Verified checkbox is initially visible
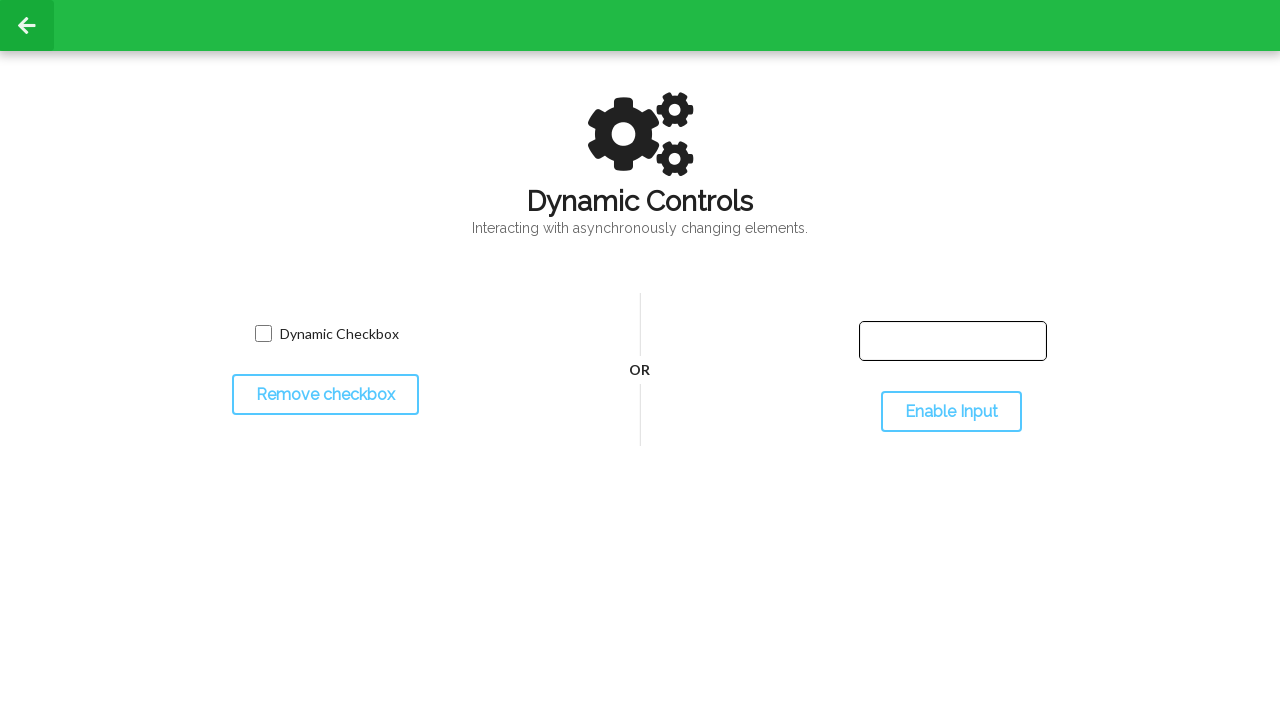

Clicked toggle button to hide checkbox at (325, 395) on #toggleCheckbox
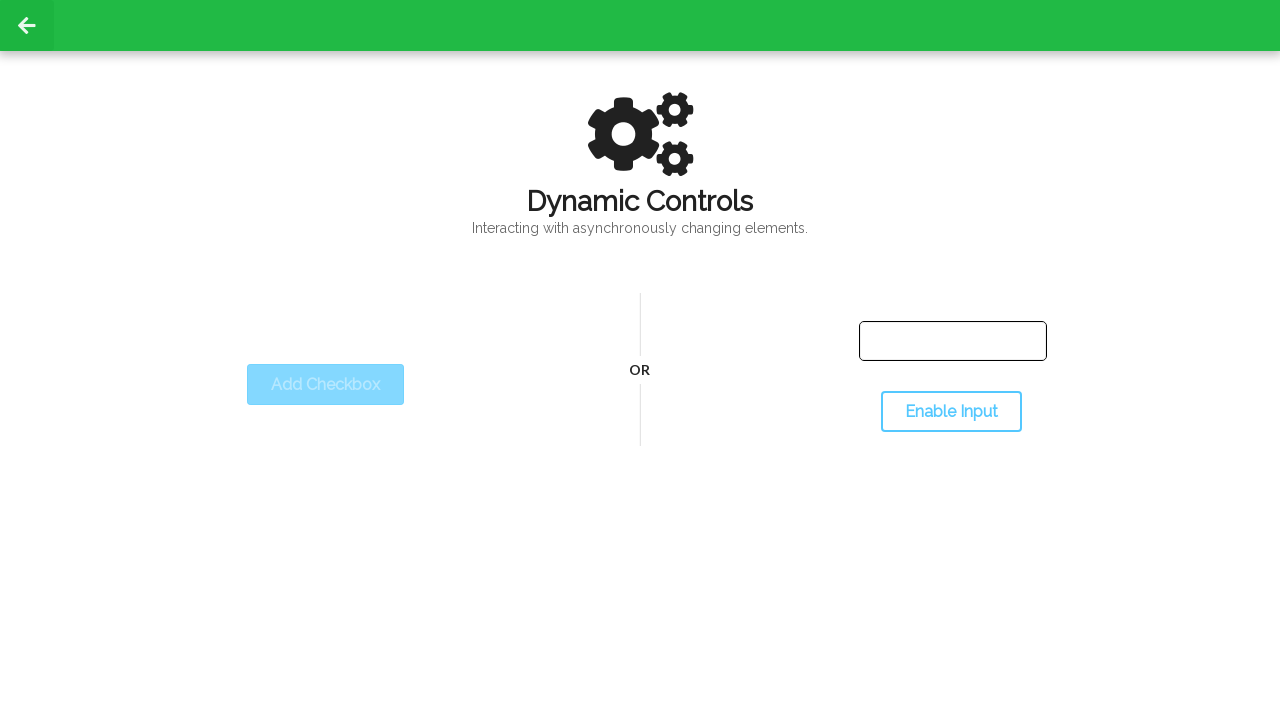

Checkbox successfully disappeared after toggle
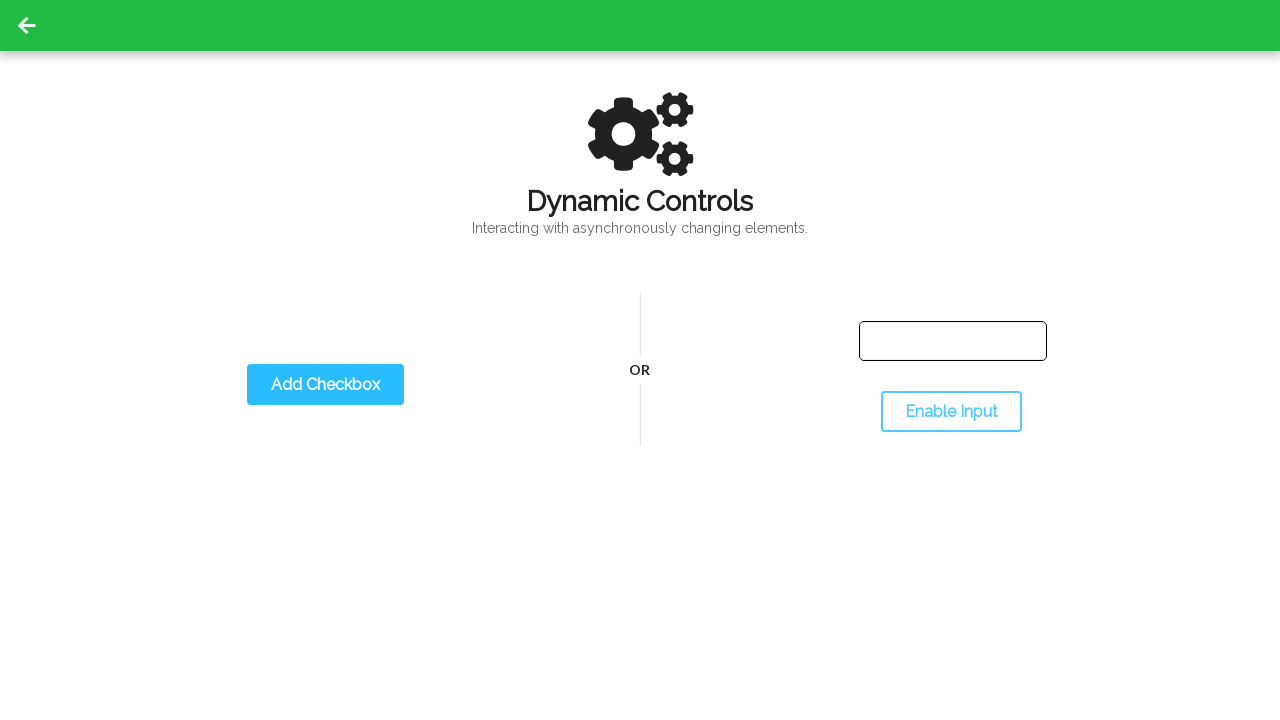

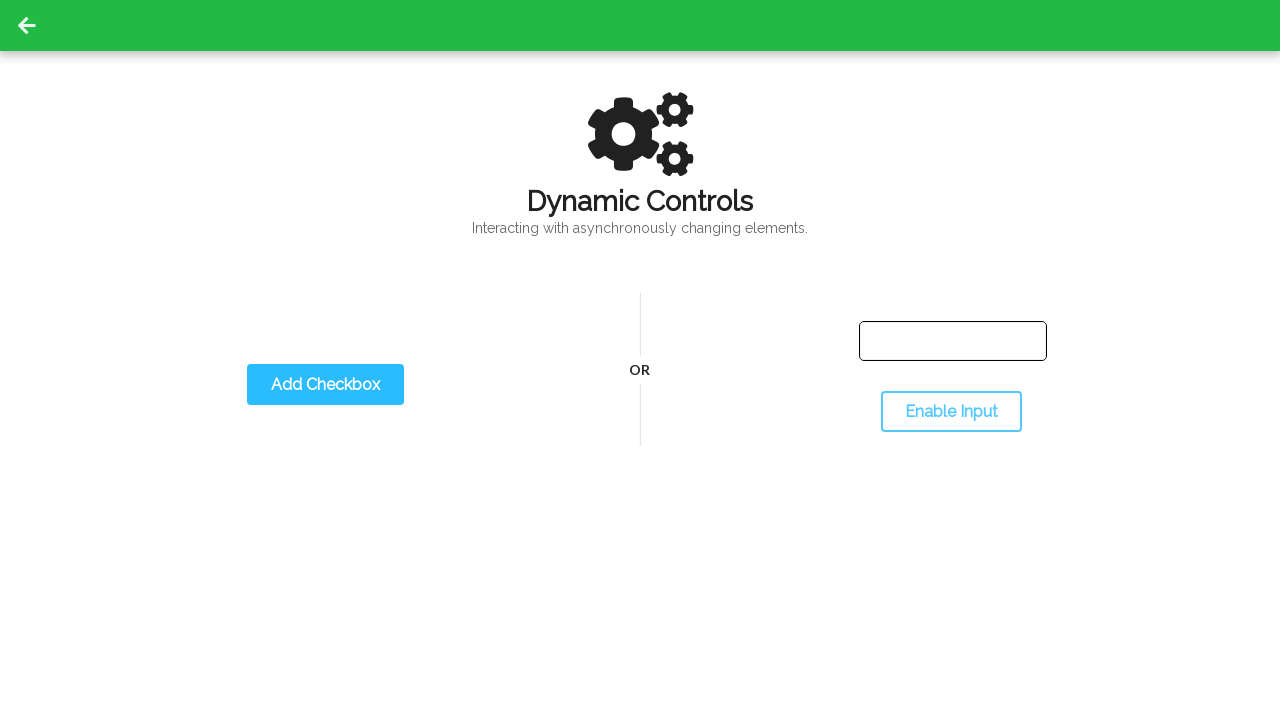